Tests the add/remove elements functionality by clicking the Add Element button, verifying the Delete button appears, clicking Delete, and verifying the page header is still visible

Starting URL: https://the-internet.herokuapp.com/add_remove_elements/

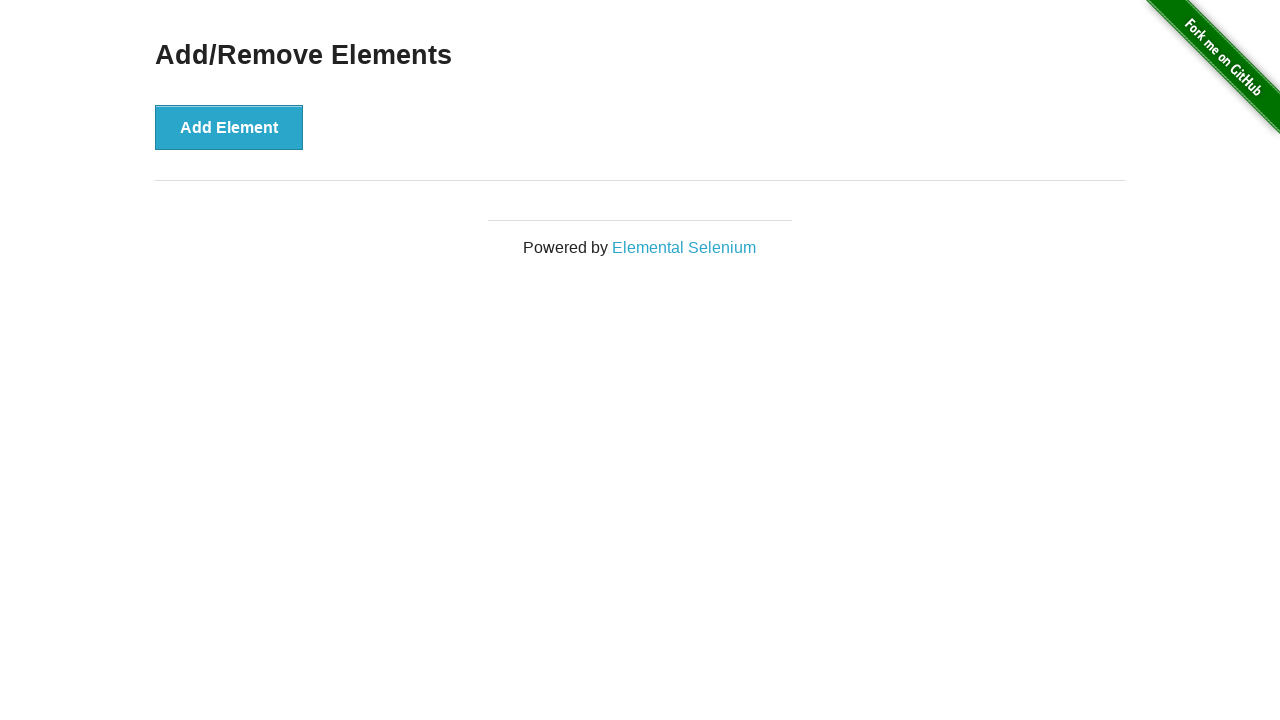

Clicked the 'Add Element' button at (229, 127) on xpath=//*[text()='Add Element']
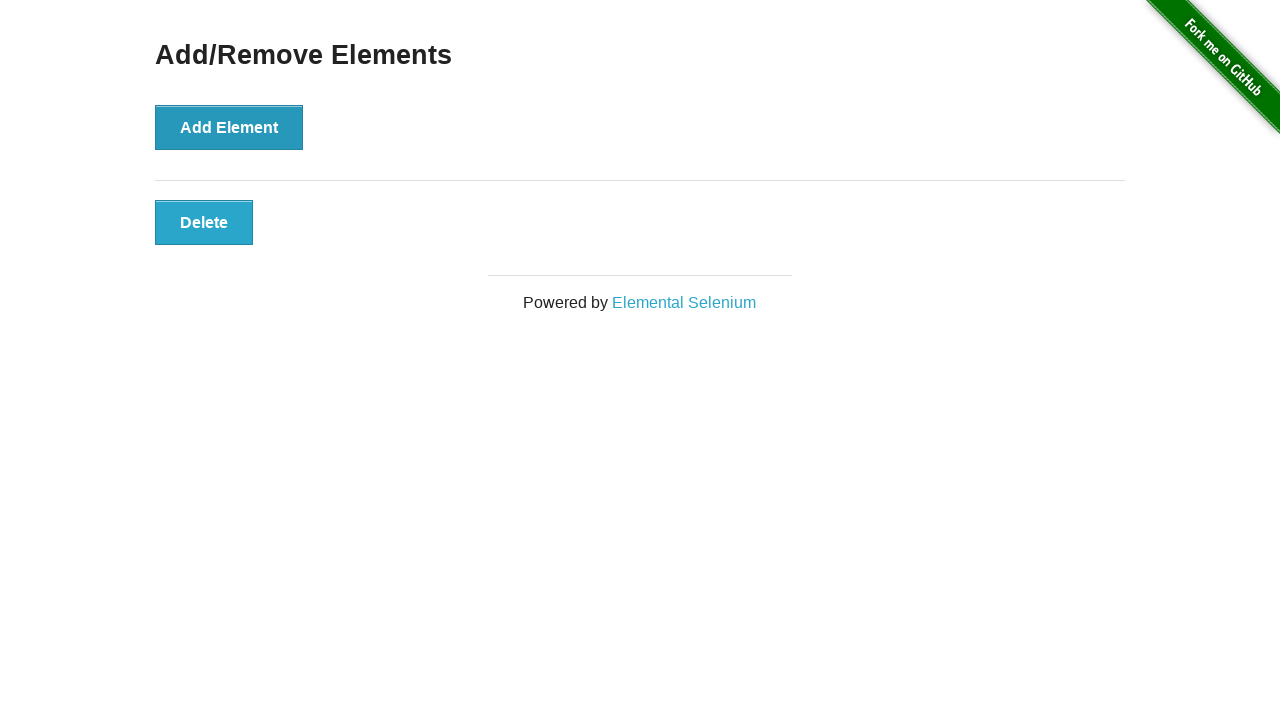

Delete button appeared after clicking Add Element
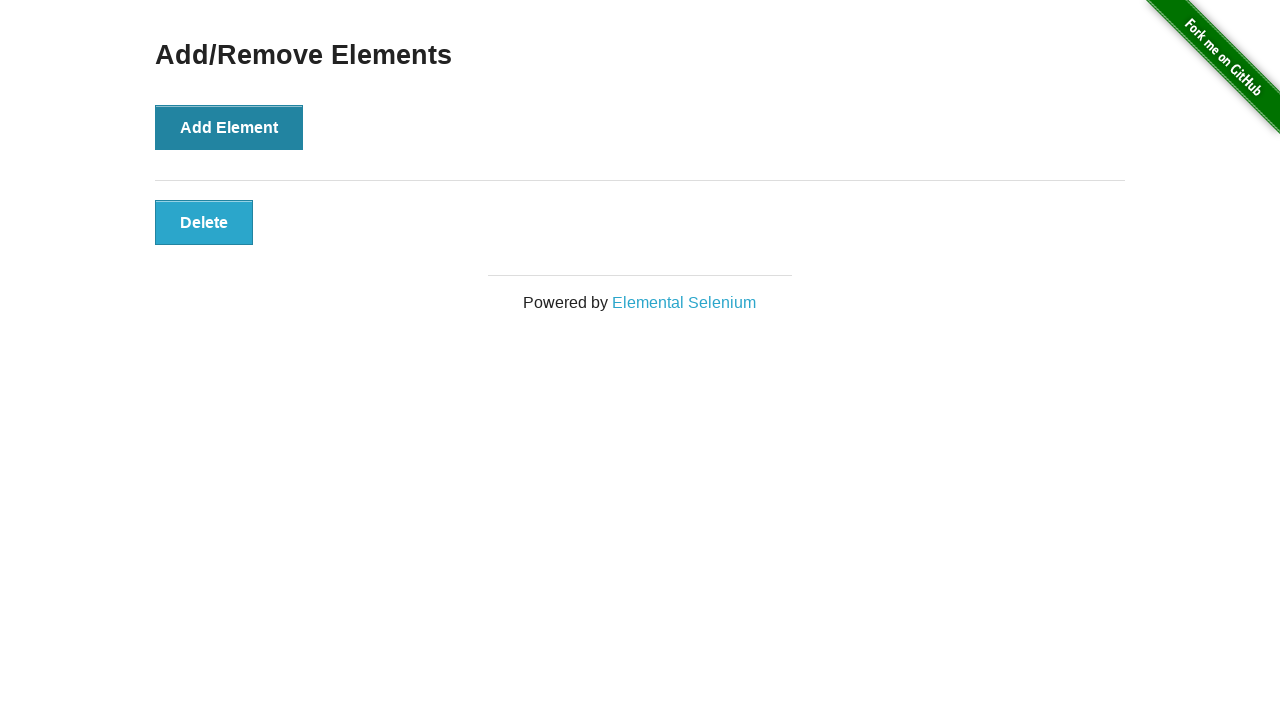

Located the Delete button element
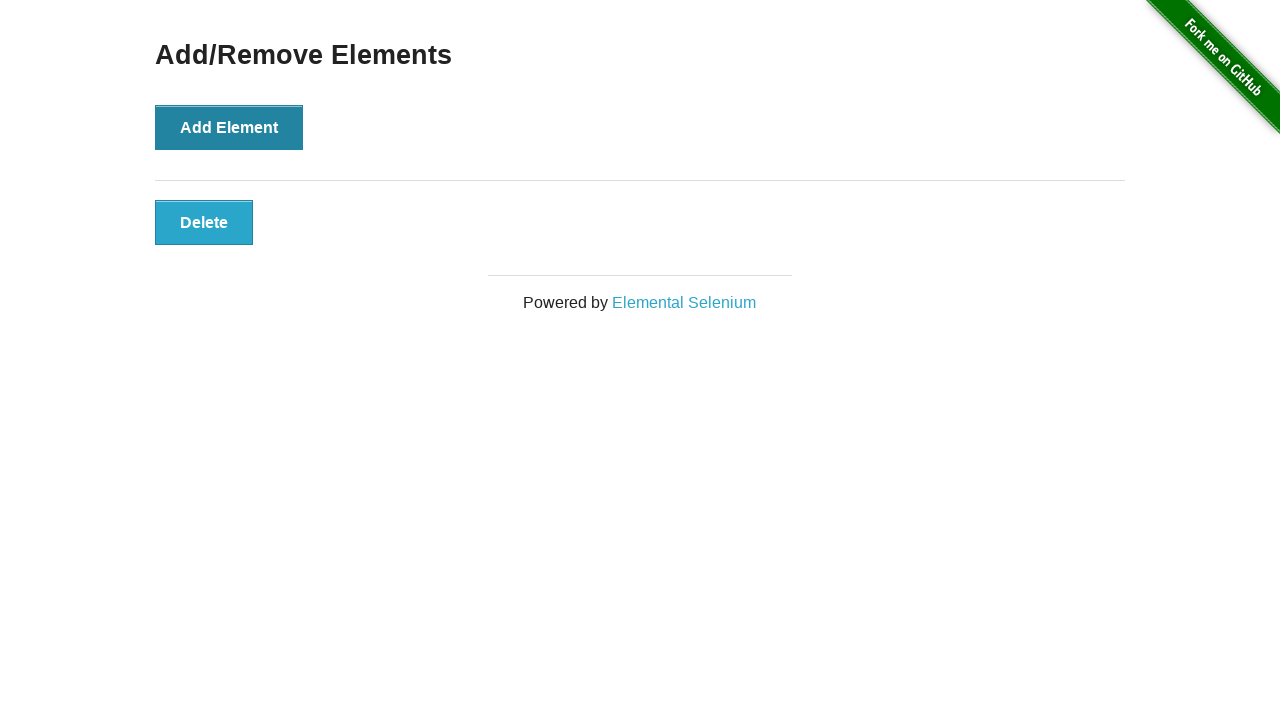

Verified Delete button is visible
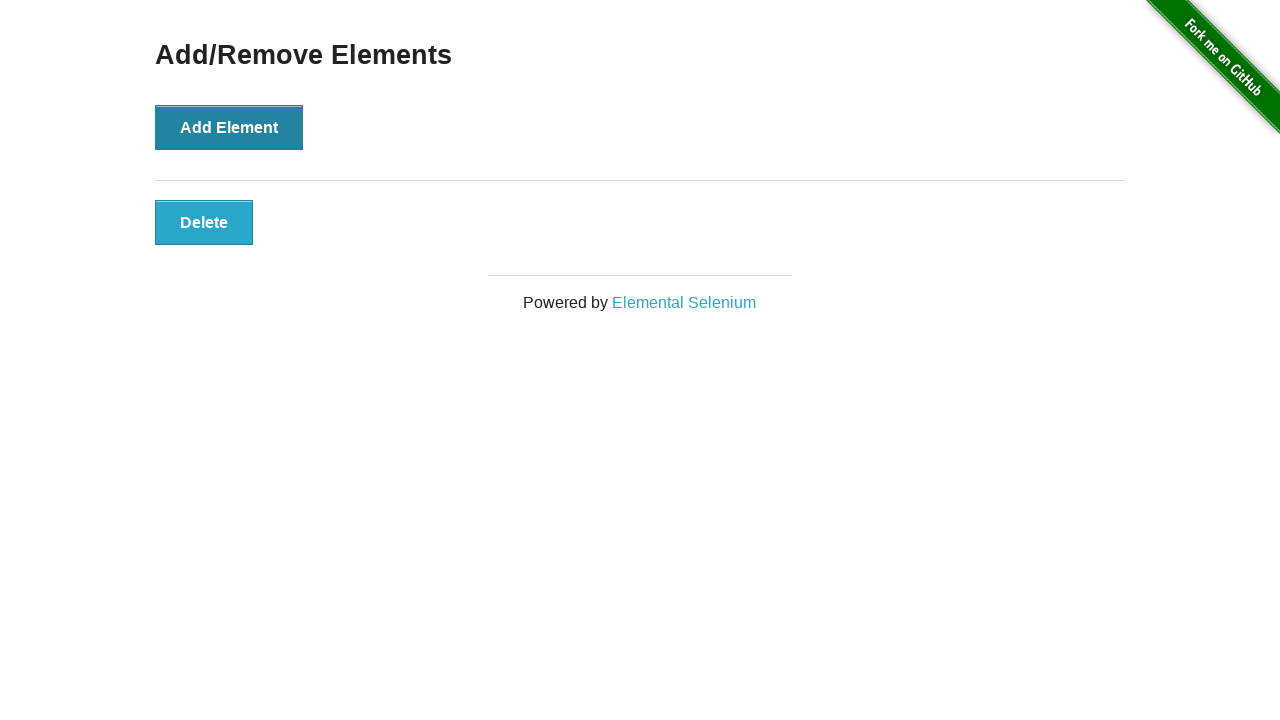

Clicked the Delete button at (204, 222) on .added-manually
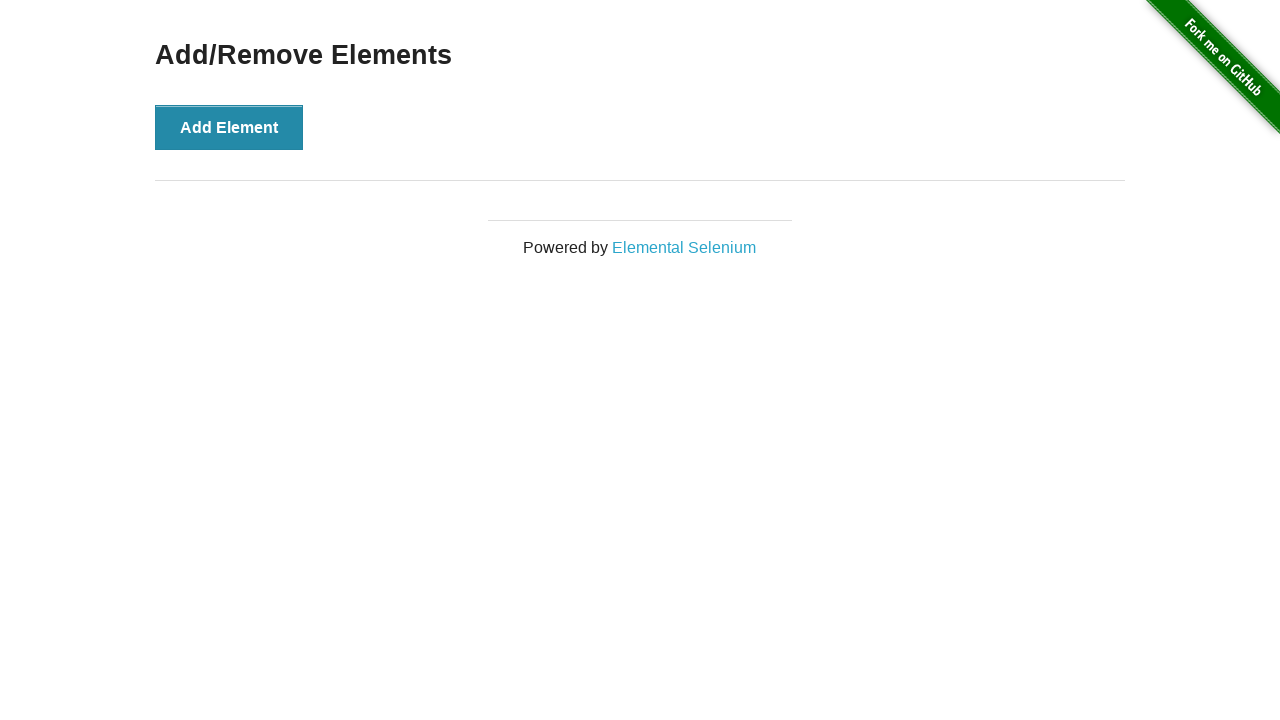

Located the 'Add/Remove Elements' heading
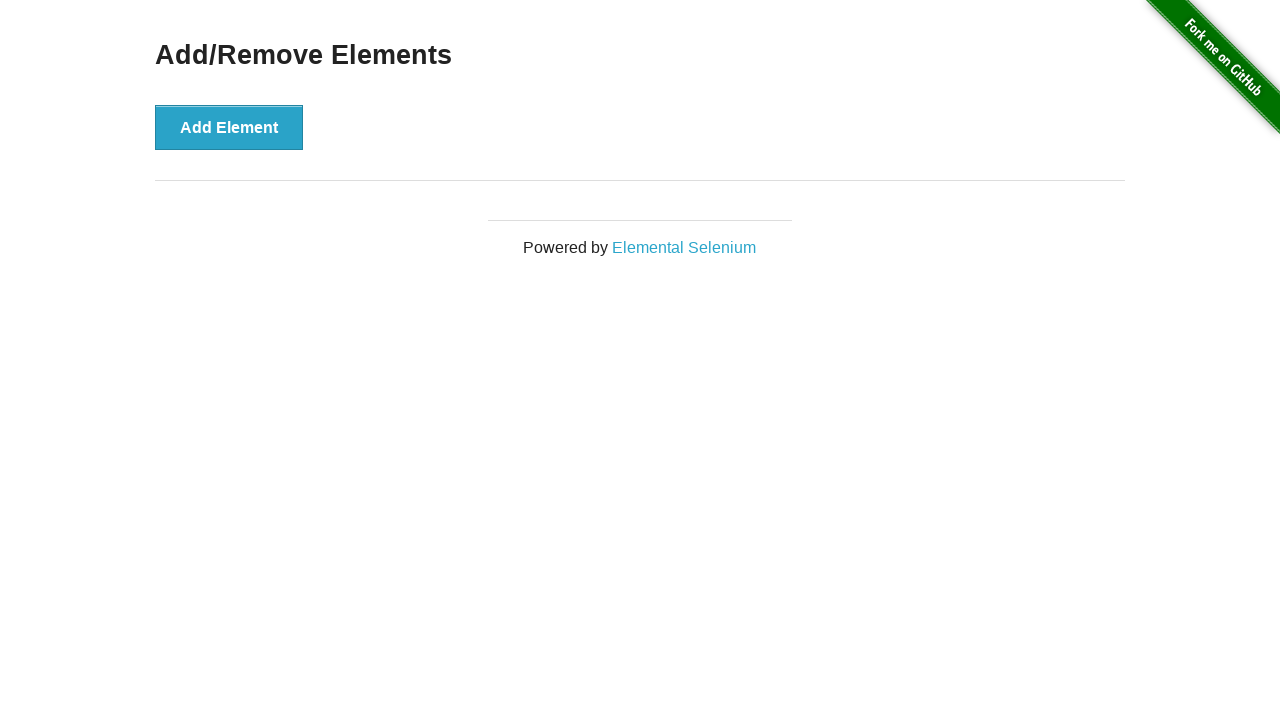

Verified 'Add/Remove Elements' heading is still visible after deleting the element
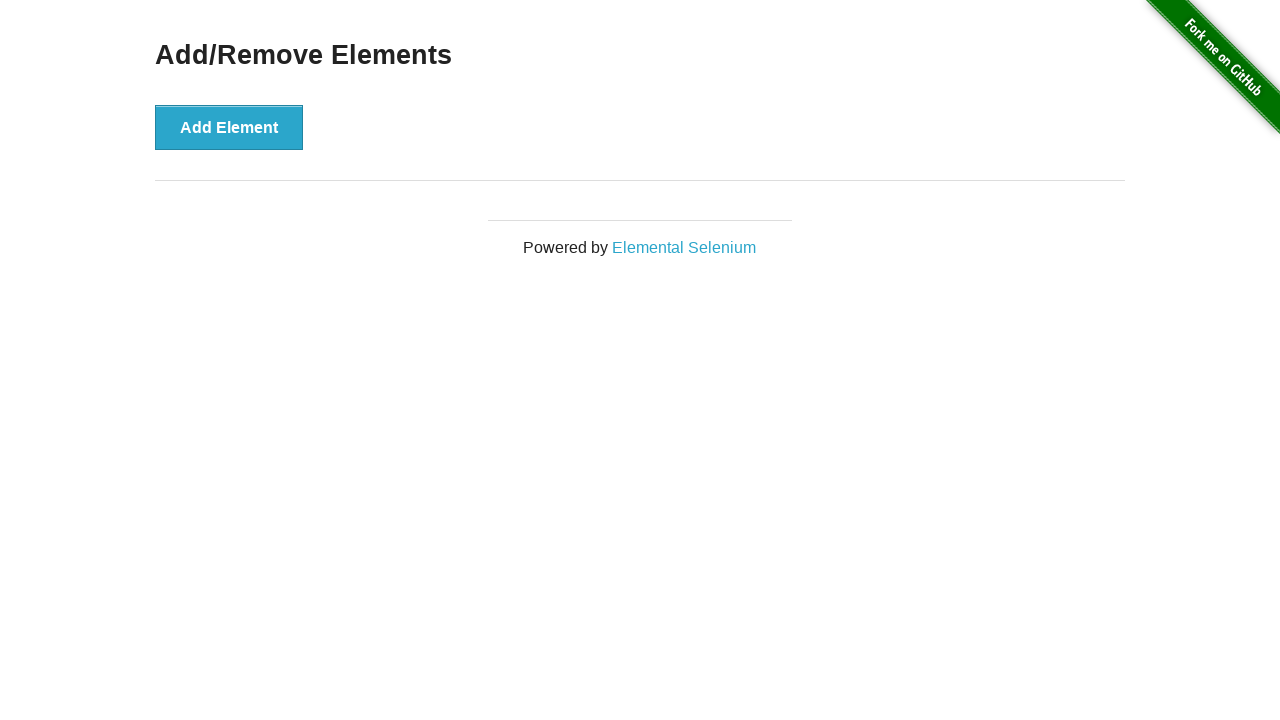

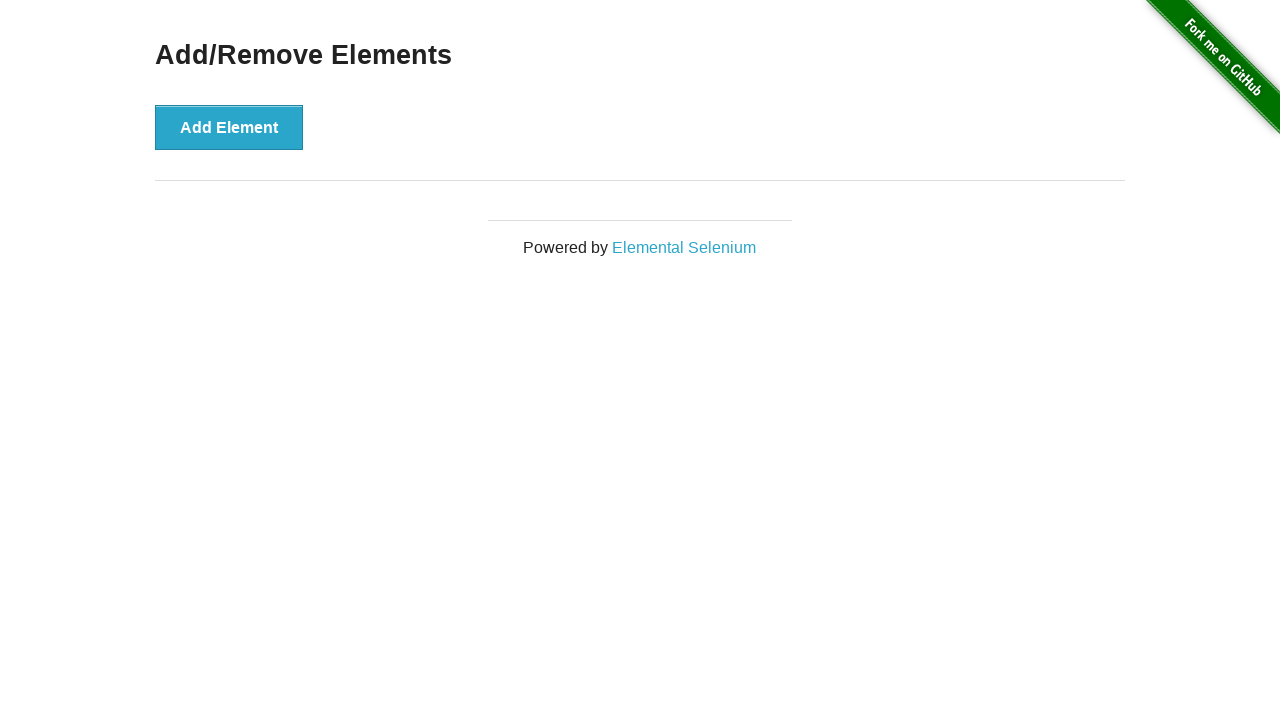